Demonstrates various XPath locator strategies on a practice automation page, including clicking radio buttons, checkboxes, filling input fields, and interacting with alerts using different XPath techniques like contains, indexing, and sibling navigation.

Starting URL: https://rahulshettyacademy.com/AutomationPractice/

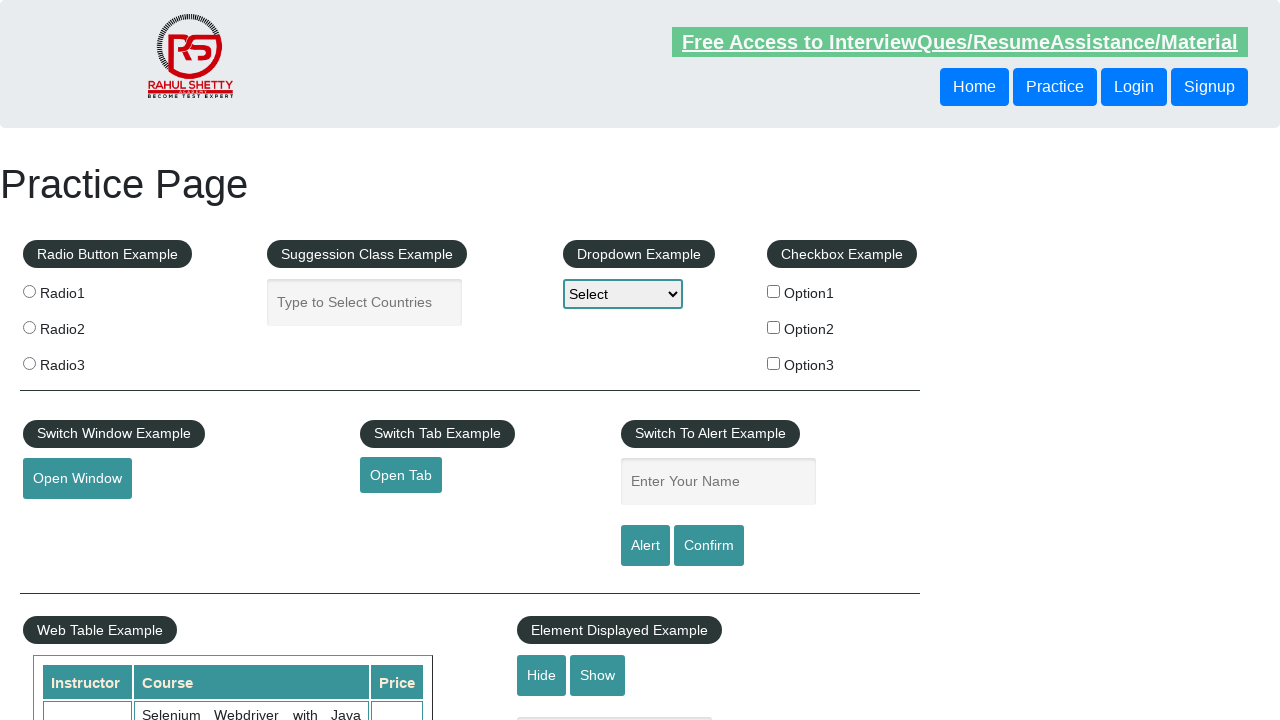

Retrieved page title using h1 locator
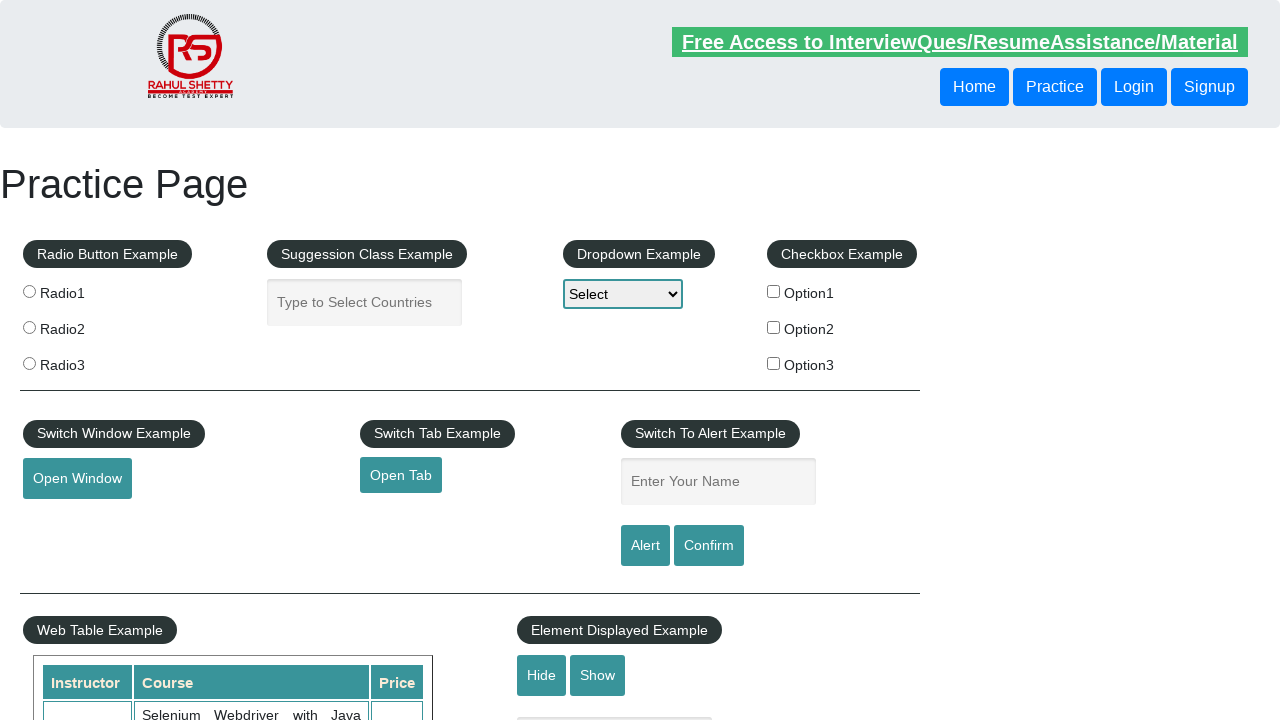

Clicked radio button with value 'radio1' at (29, 291) on input[value='radio1']
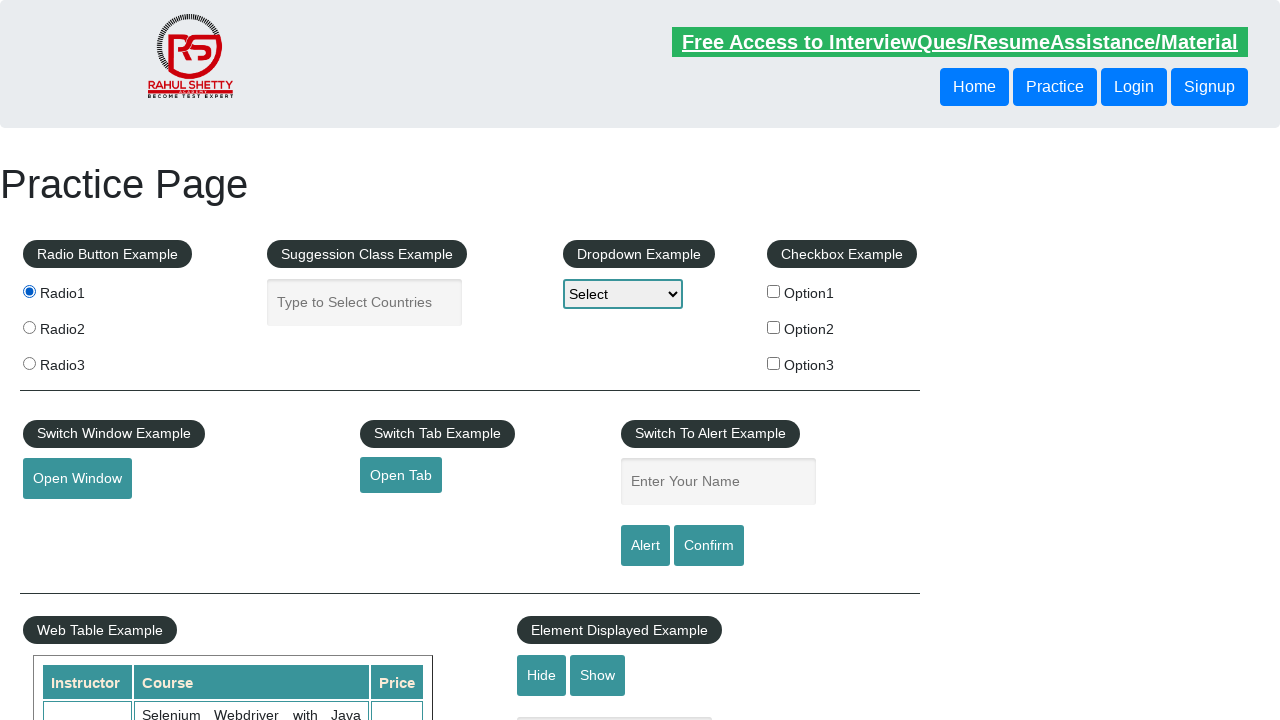

Retrieved suggestion class example legend text
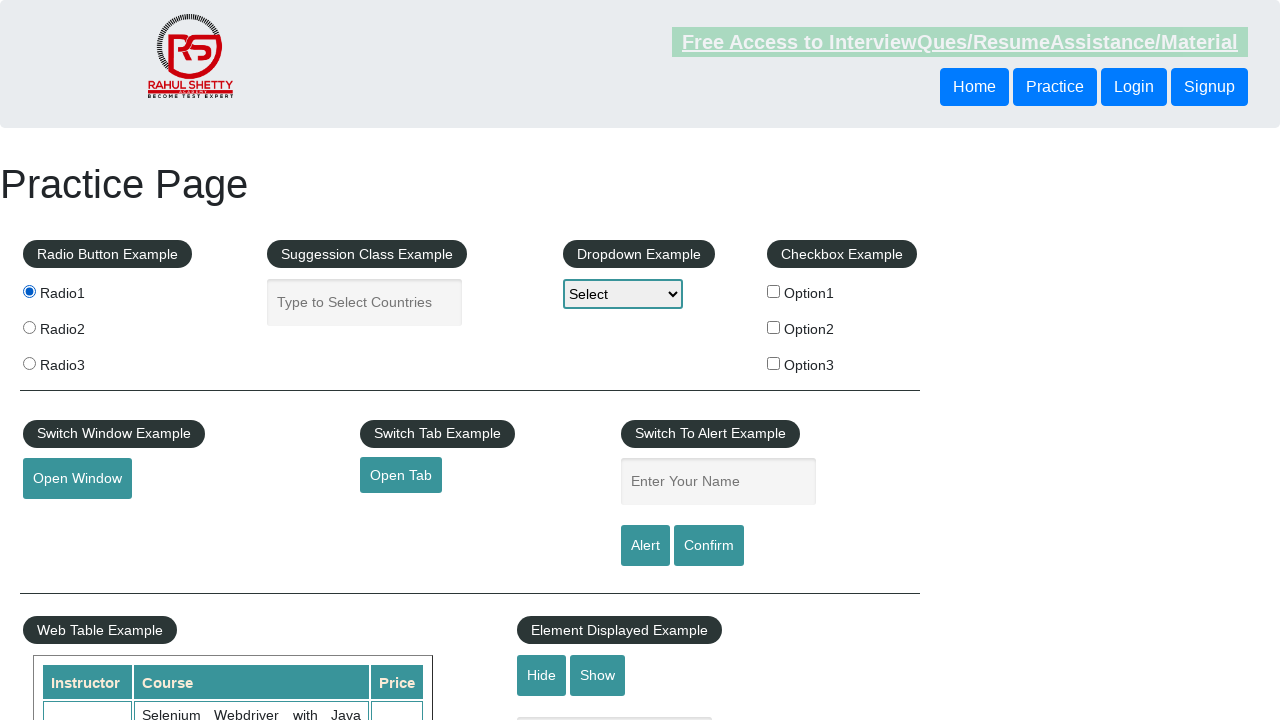

Filled autocomplete input field with 'Bangladesh' on input.ui-autocomplete-input
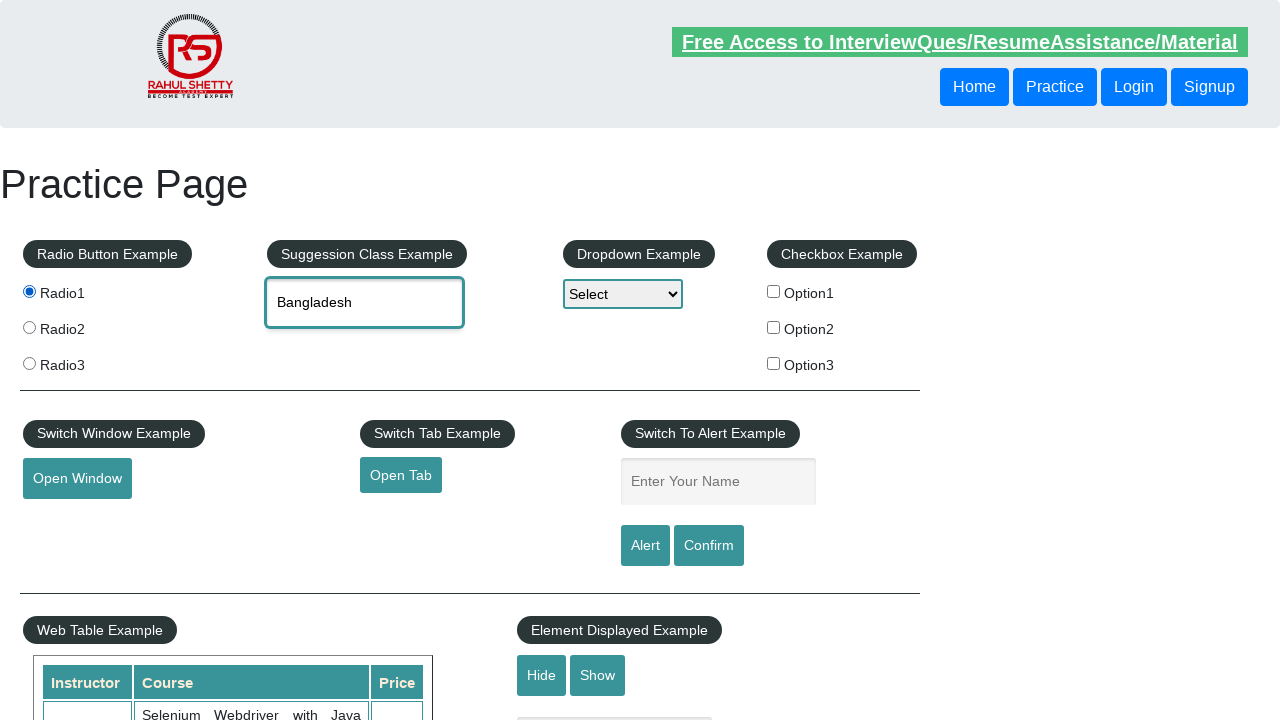

Clicked third radio button using index-based selection at (29, 363) on input[name='radioButton'] >> nth=2
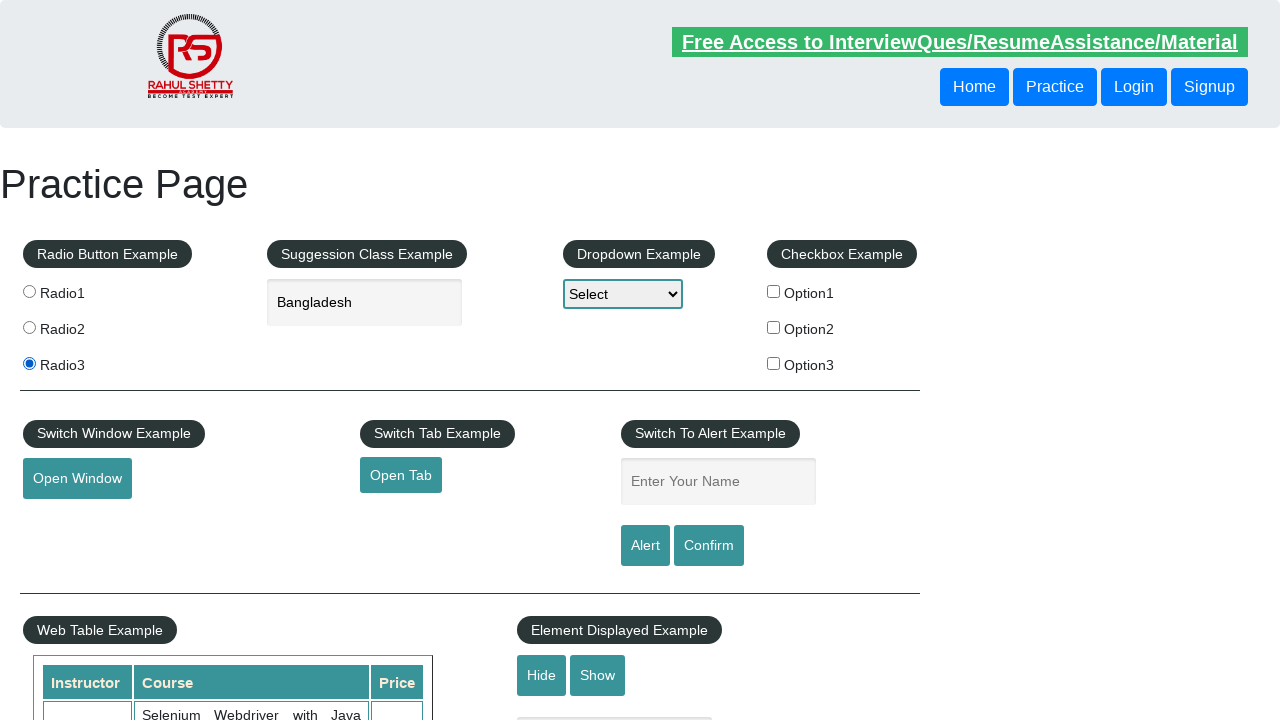

Retrieved Option2 label text
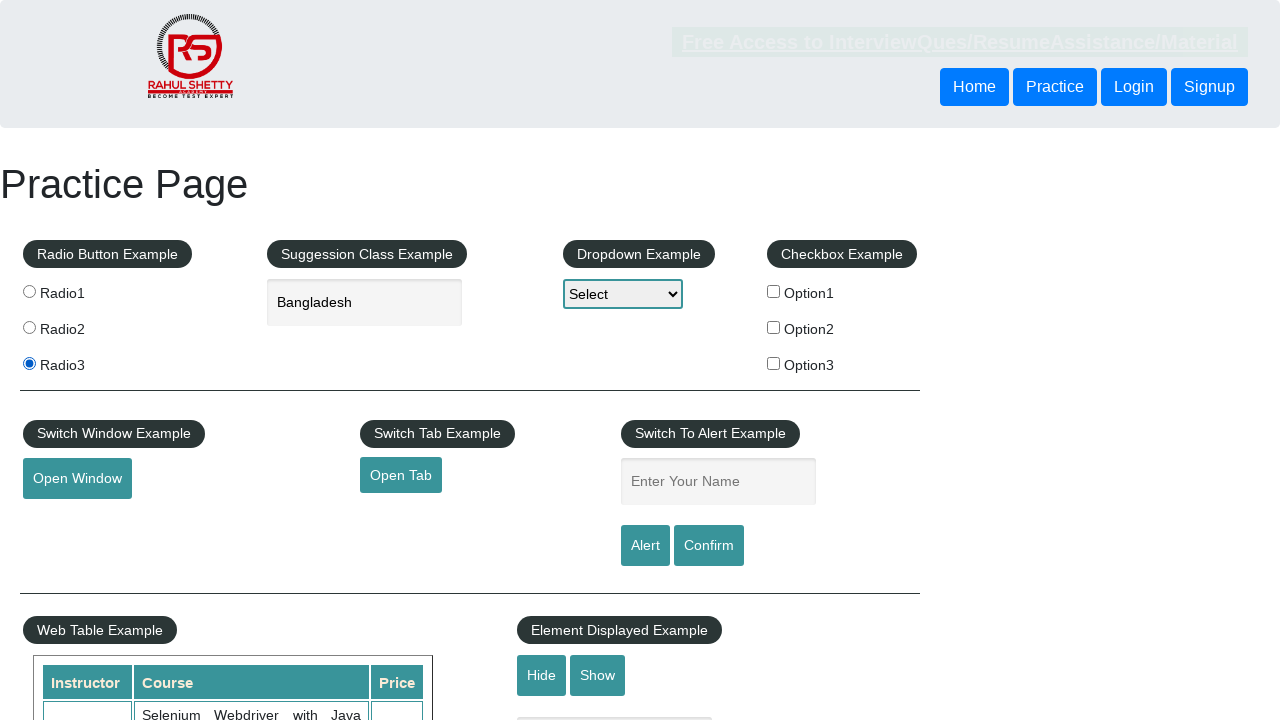

Clicked checkbox with value 'option2' at (774, 327) on input[value='option2']
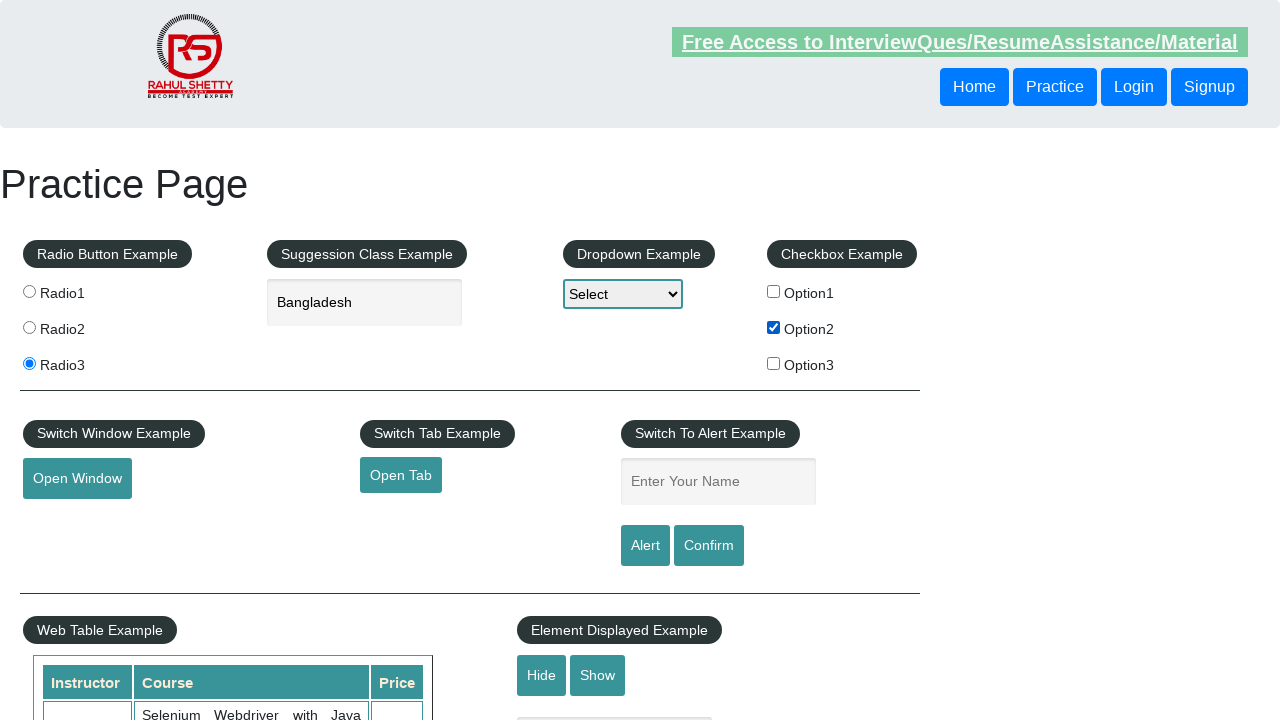

Clicked checkbox with type 'checkbox' and value 'option3' using combined selector at (774, 363) on label input[type='checkbox'][value='option3']
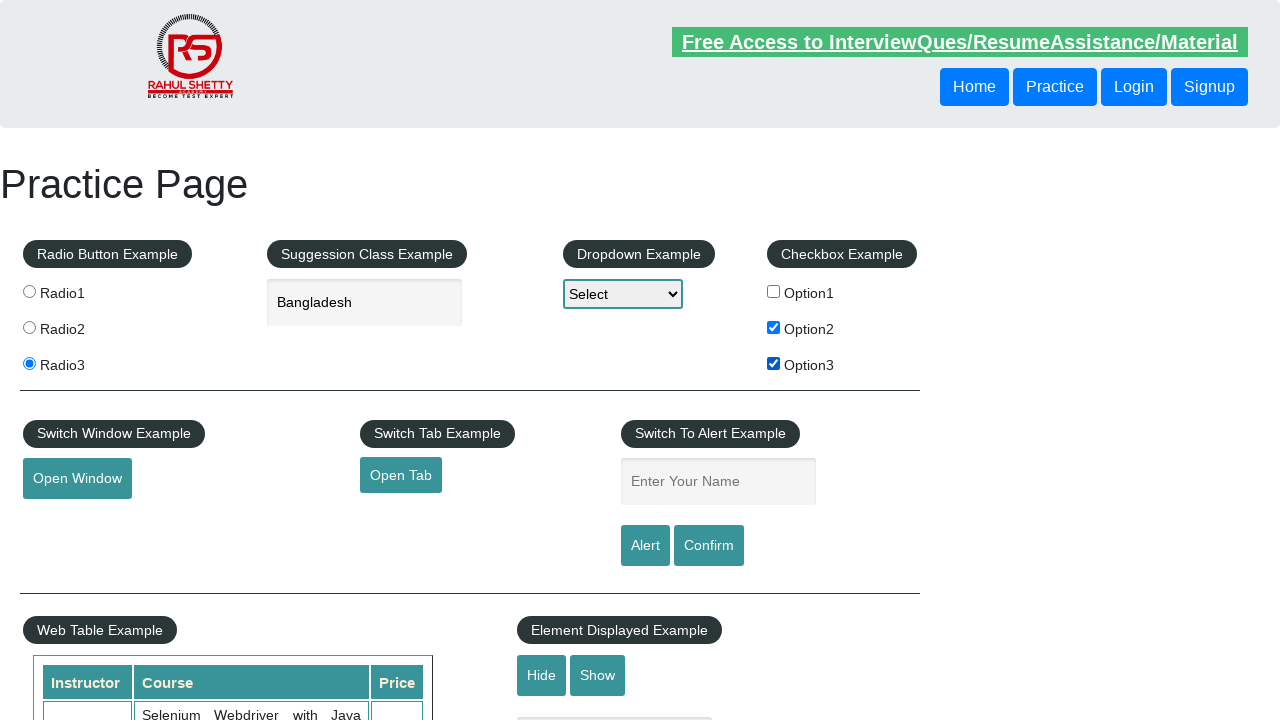

Clicked checkbox with id 'checkBoxOption1' at (774, 291) on #checkBoxOption1
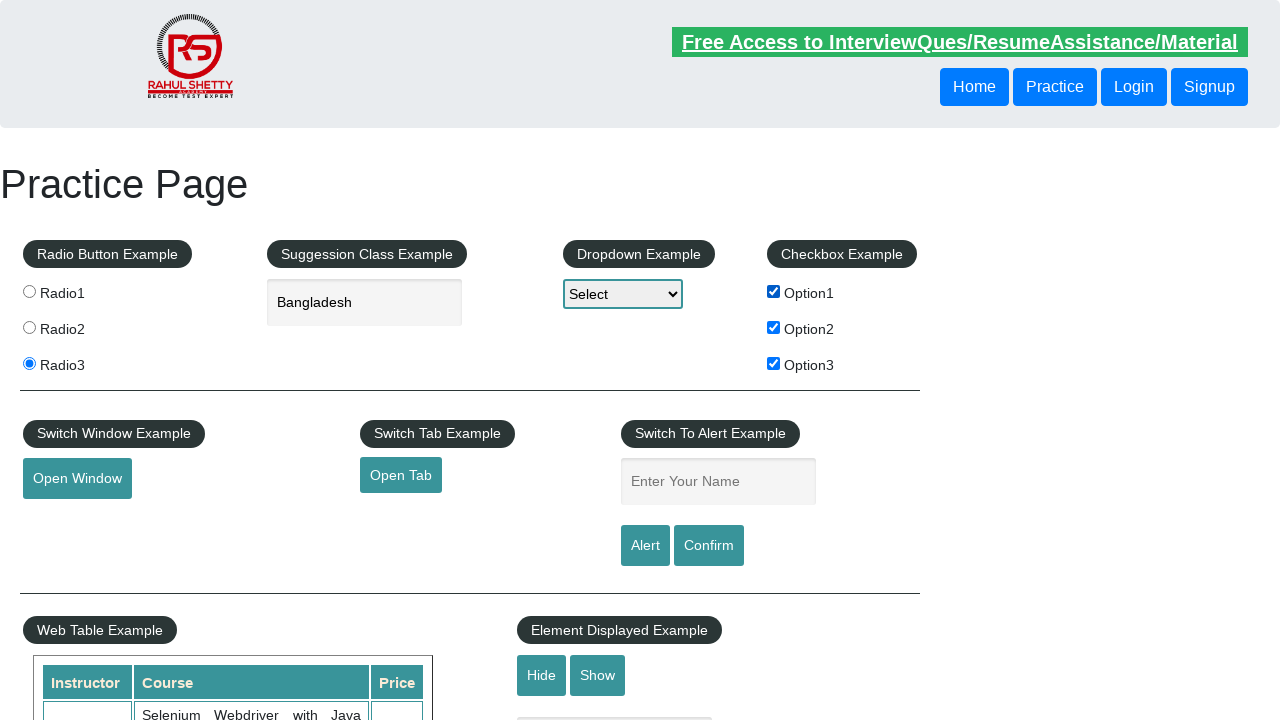

Retrieved Radio Button legend text using first() selector
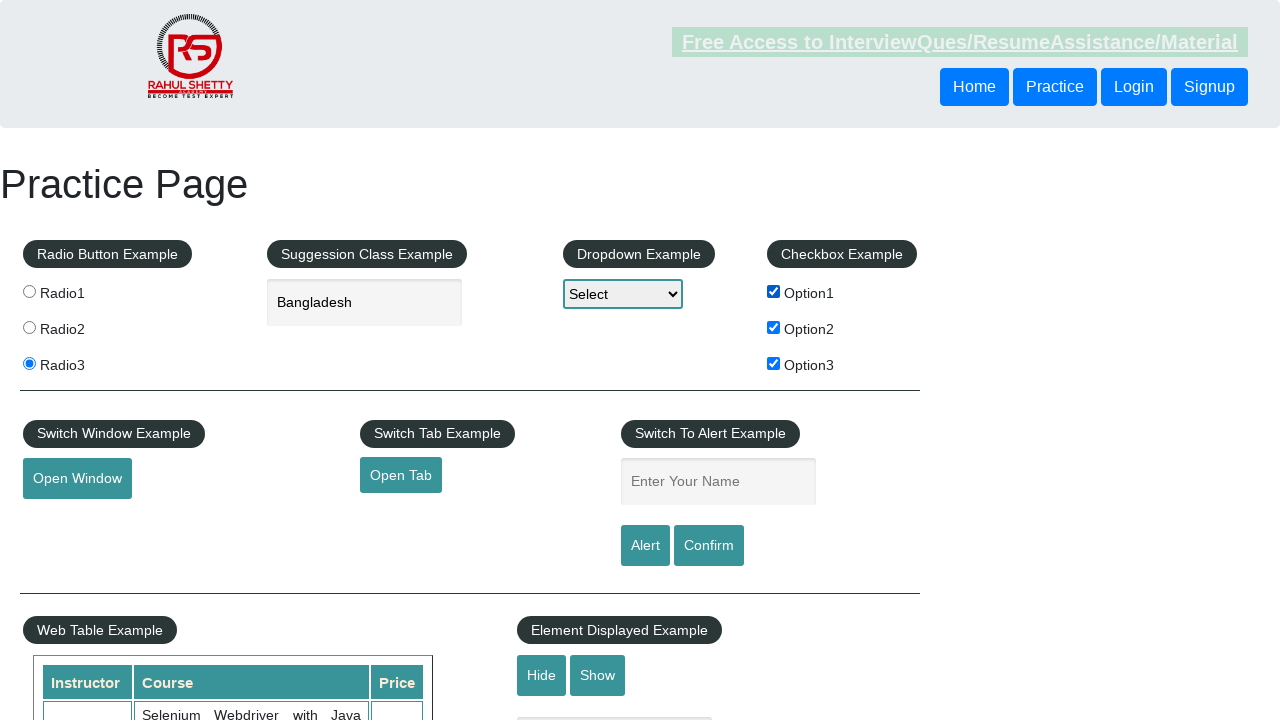

Clicked alert button to trigger alert dialog at (645, 546) on #alertbtn
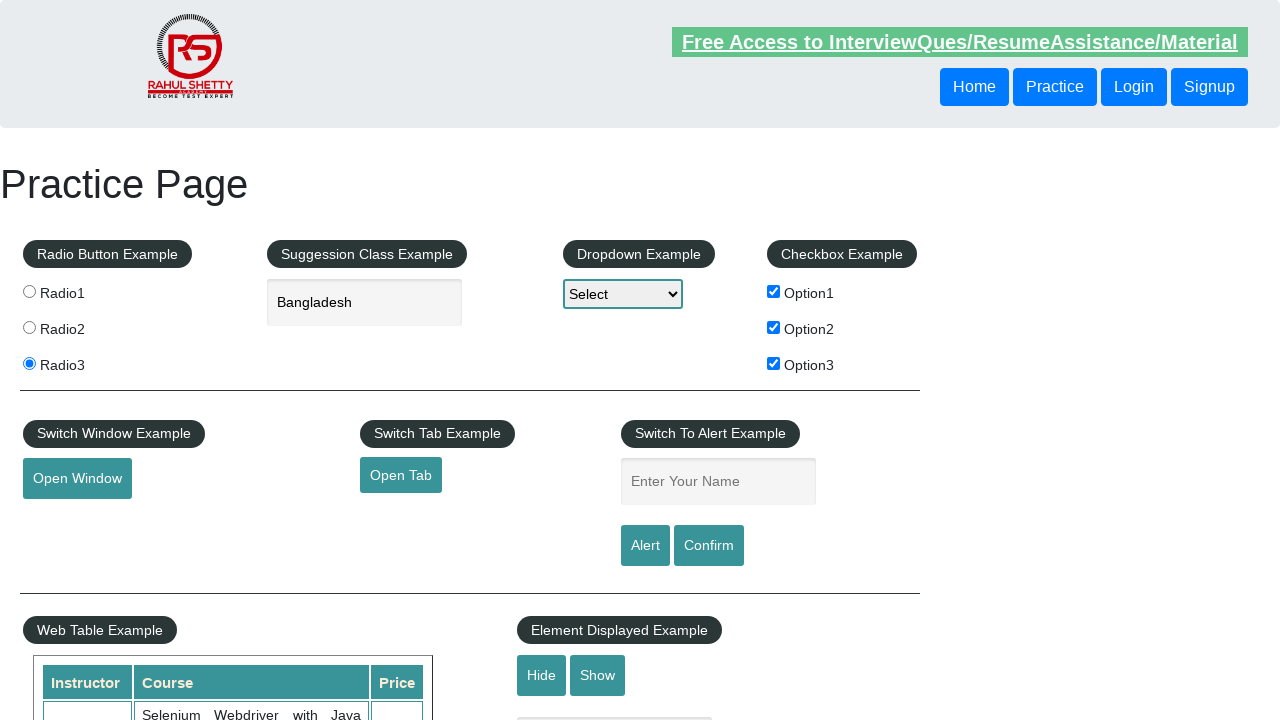

Filled name input field with 'Abc' on input#name
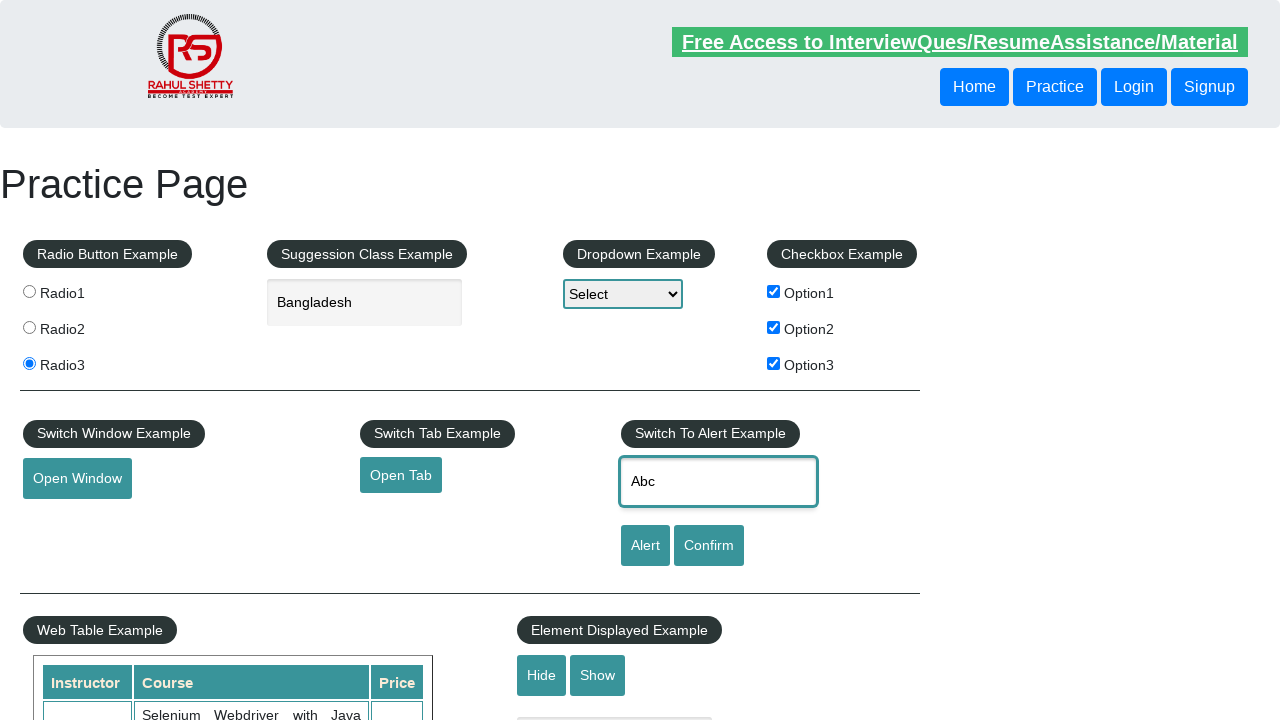

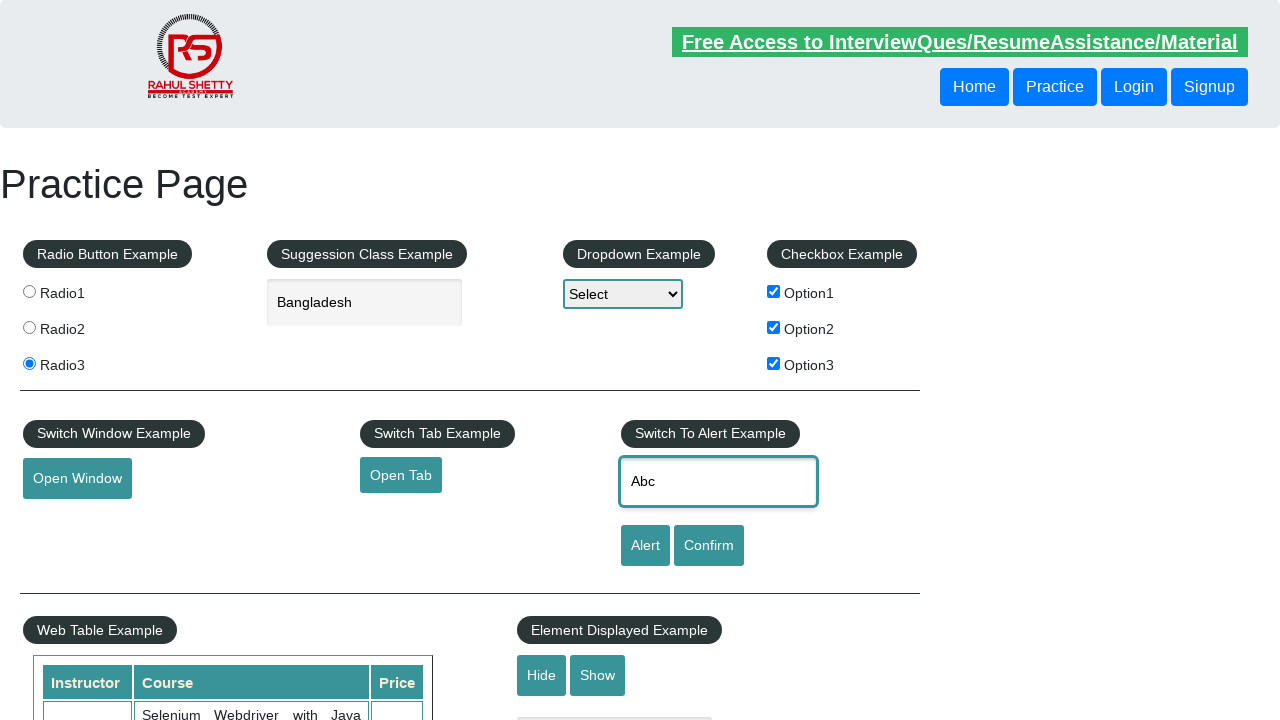